Navigates to the OrangeHRM demo site and clicks on the "OrangeHRM, Inc" link (likely a footer link to the company website)

Starting URL: https://opensource-demo.orangehrmlive.com/

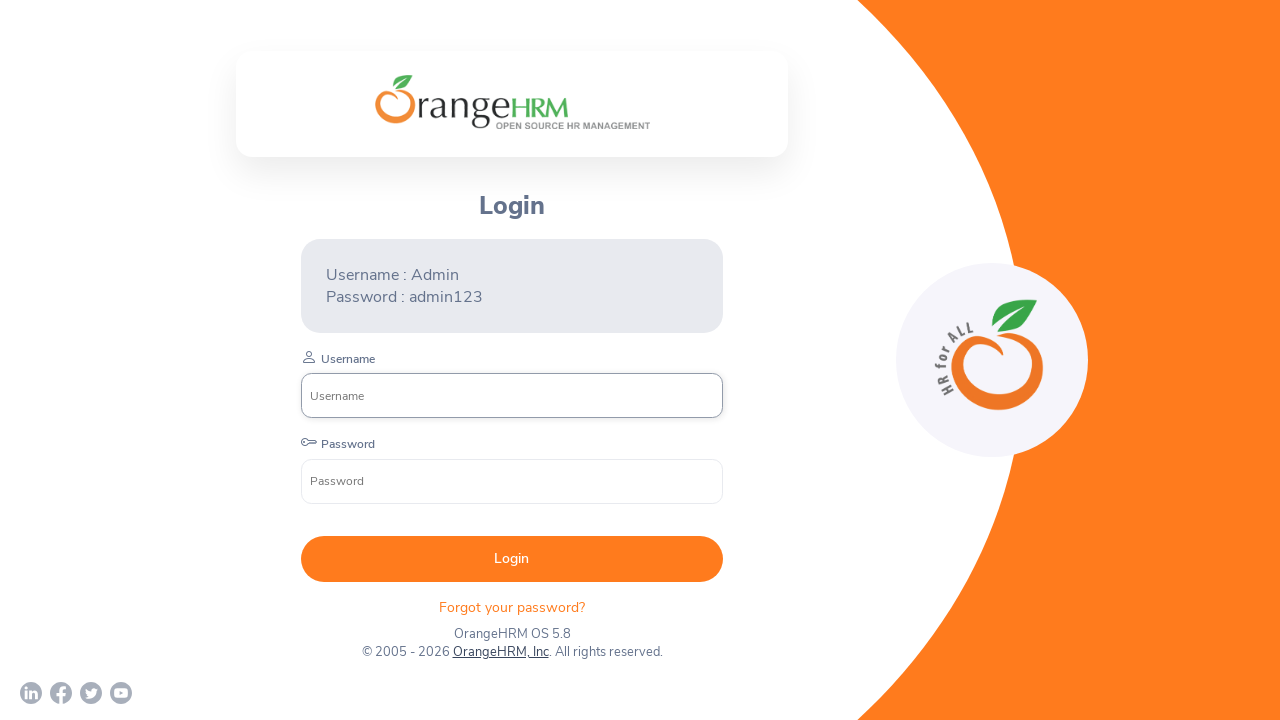

Clicked on the 'OrangeHRM, Inc' link at (500, 652) on text=OrangeHRM, Inc
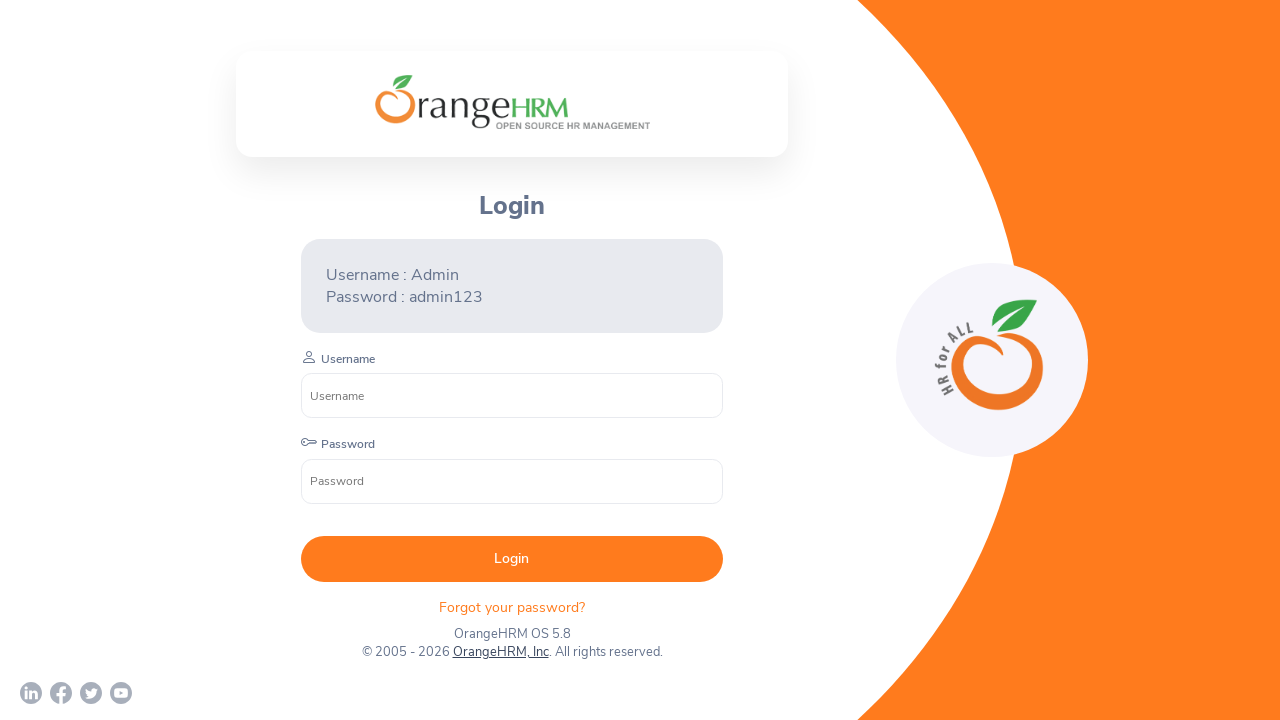

Waited for page to fully load after clicking OrangeHRM, Inc link
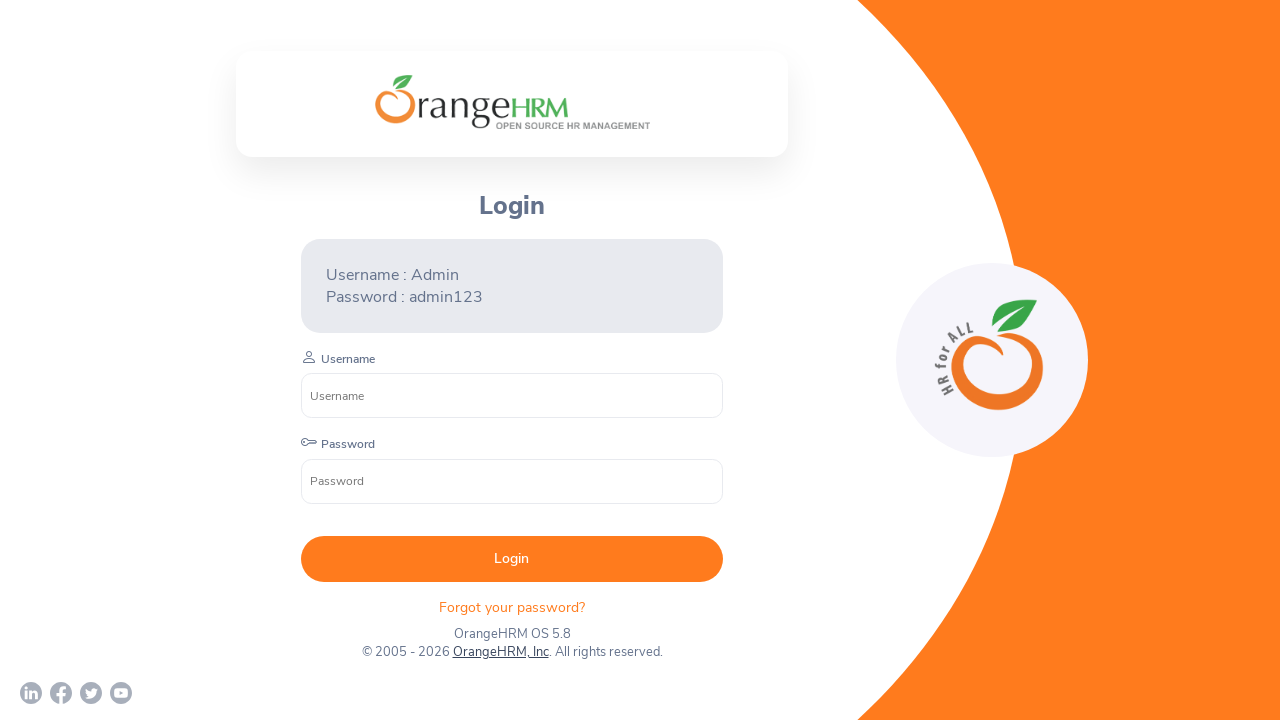

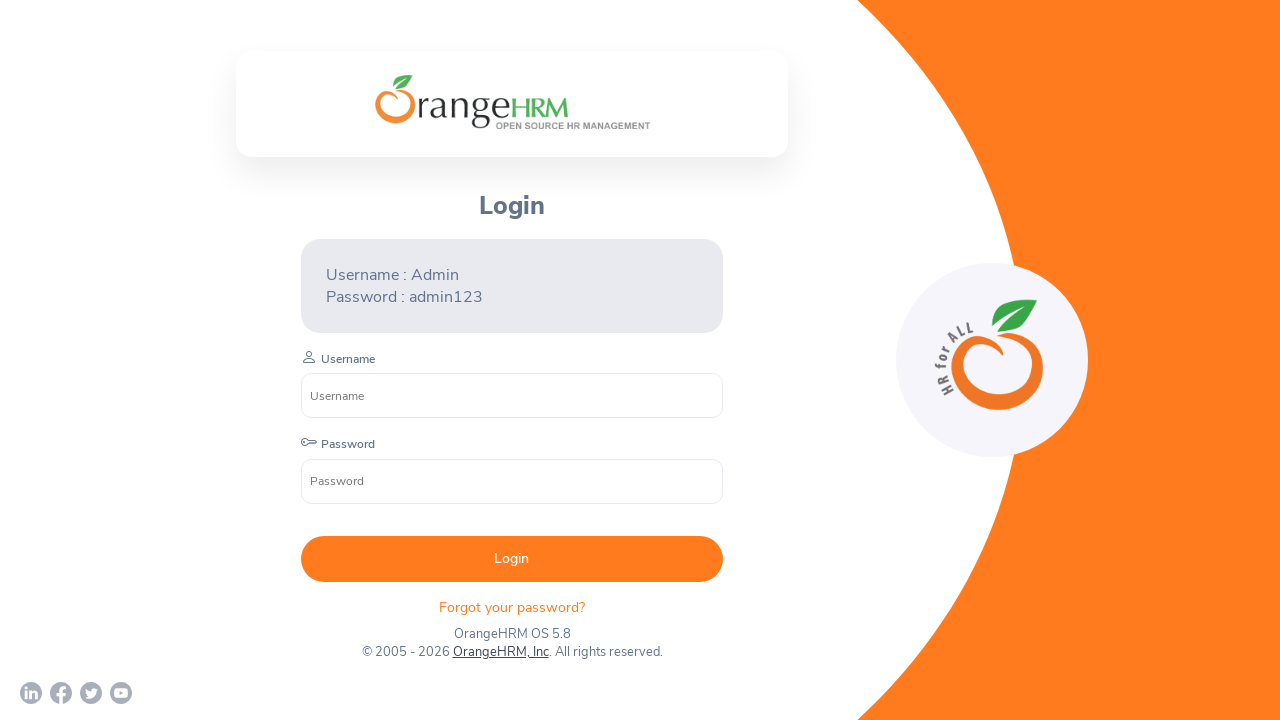